Tests radio button handling by clicking on Hockey, Football, and Red radio buttons and verifying they are selected after clicking.

Starting URL: https://practice.cydeo.com/radio_buttons

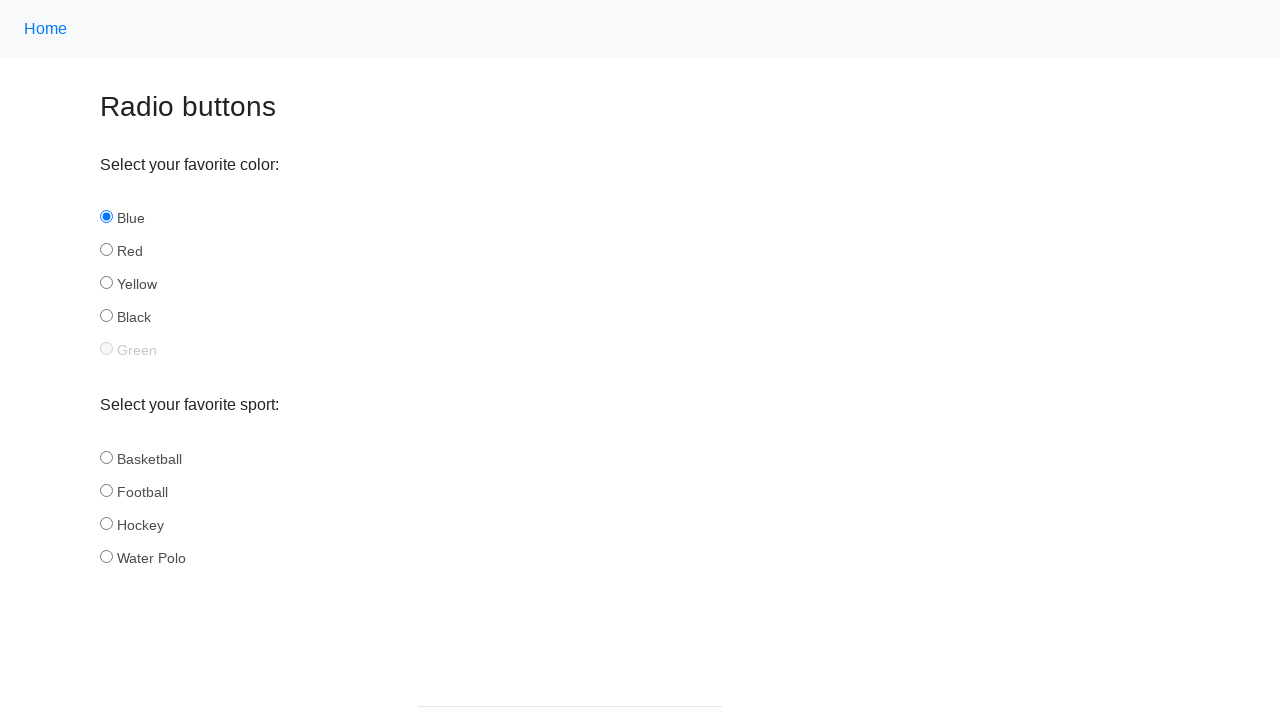

Clicked Hockey radio button at (106, 523) on #hockey
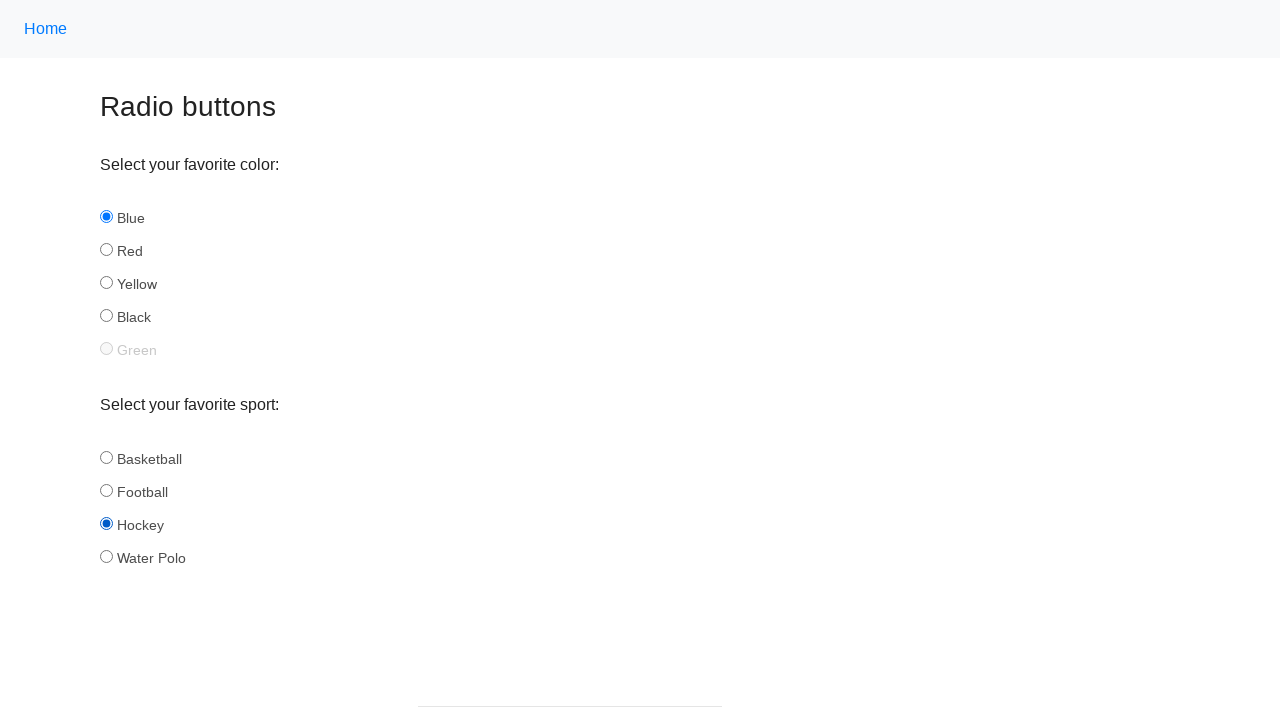

Verified Hockey radio button is selected
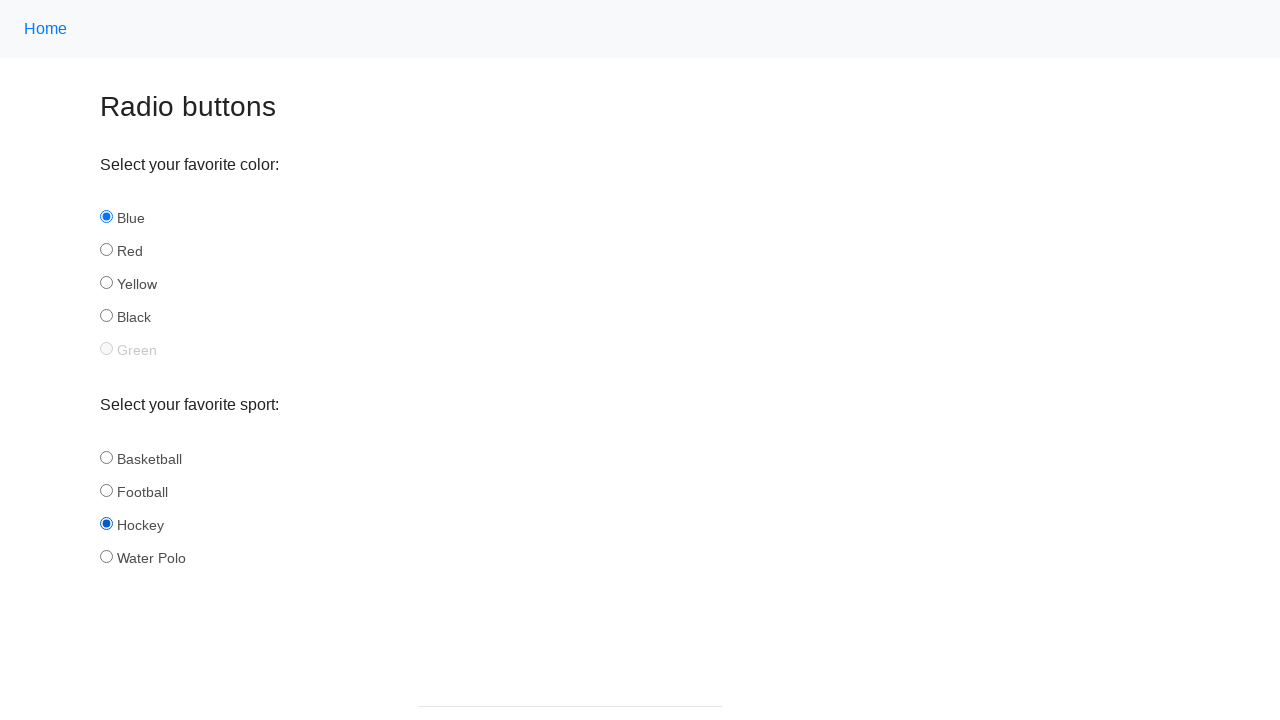

Clicked Football radio button at (106, 490) on #football
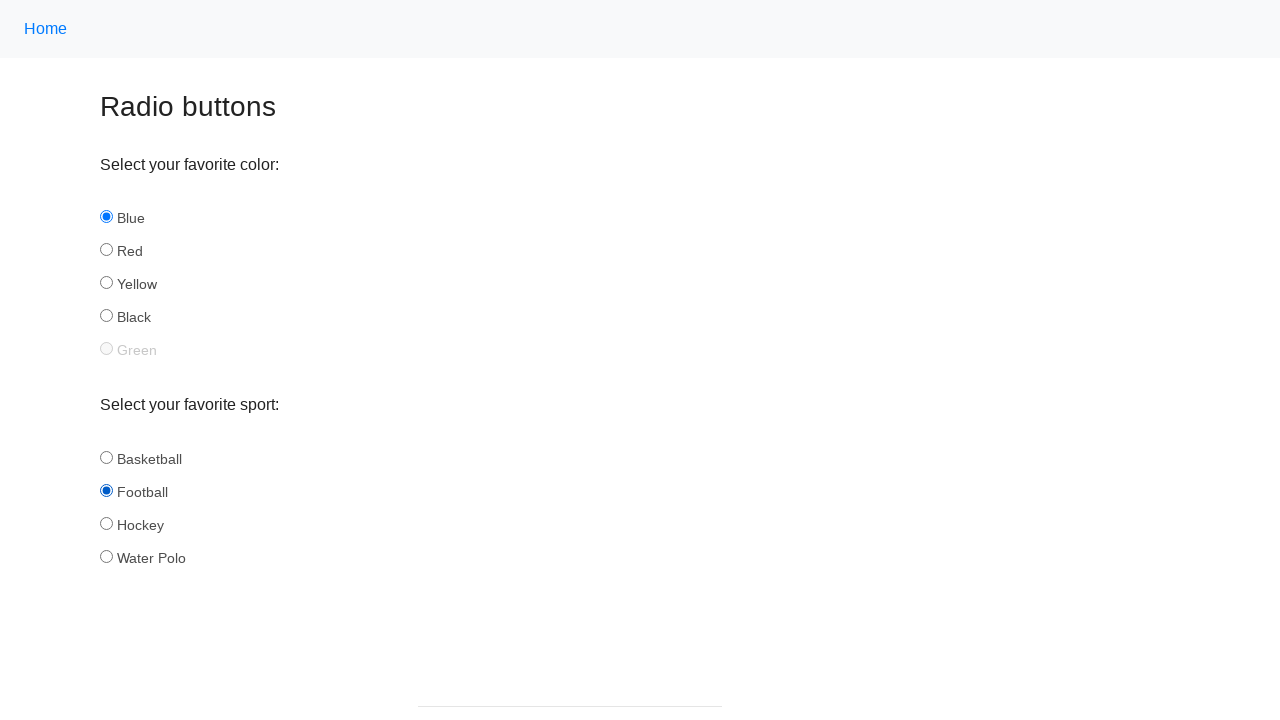

Verified Football radio button is selected
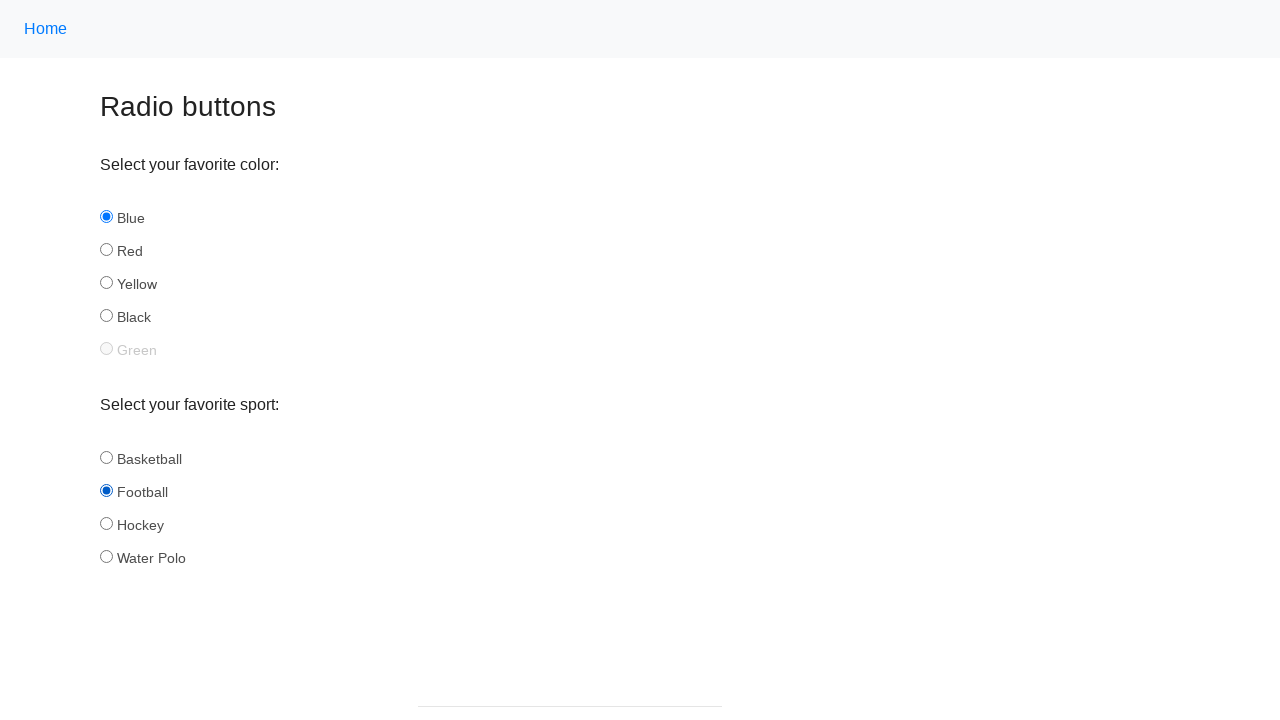

Clicked Red radio button at (106, 250) on #red
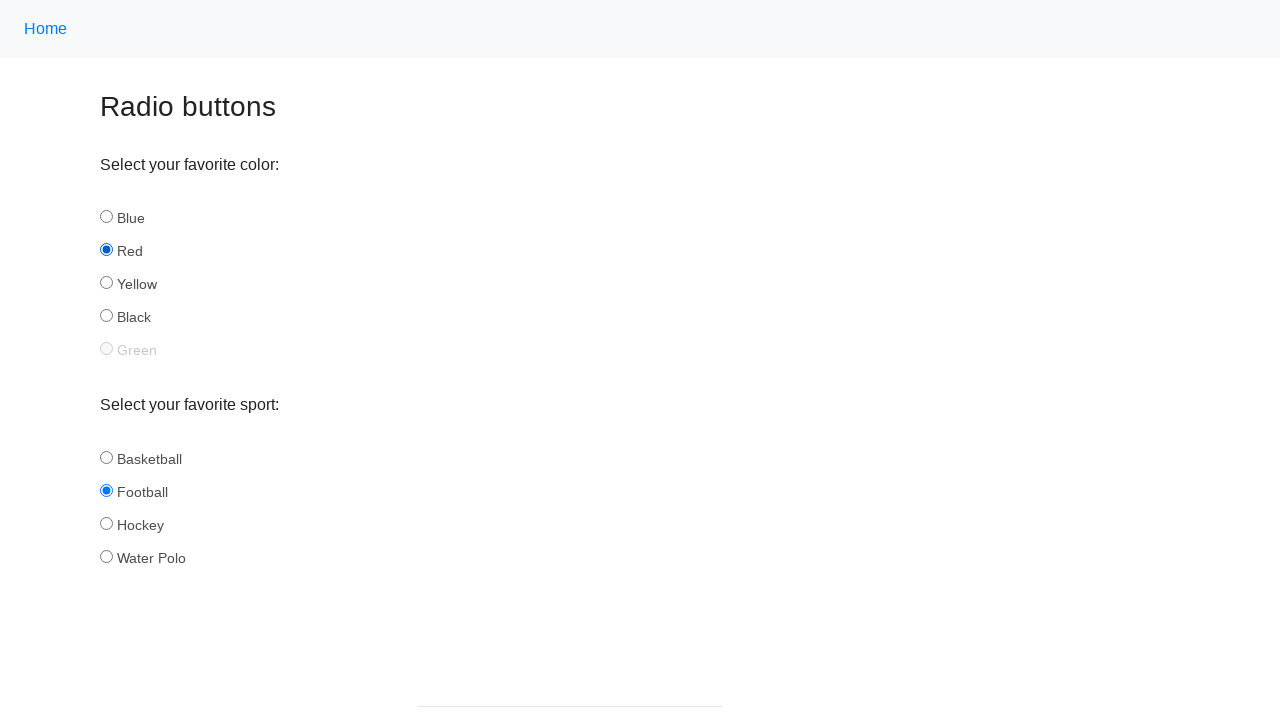

Verified Red radio button is selected
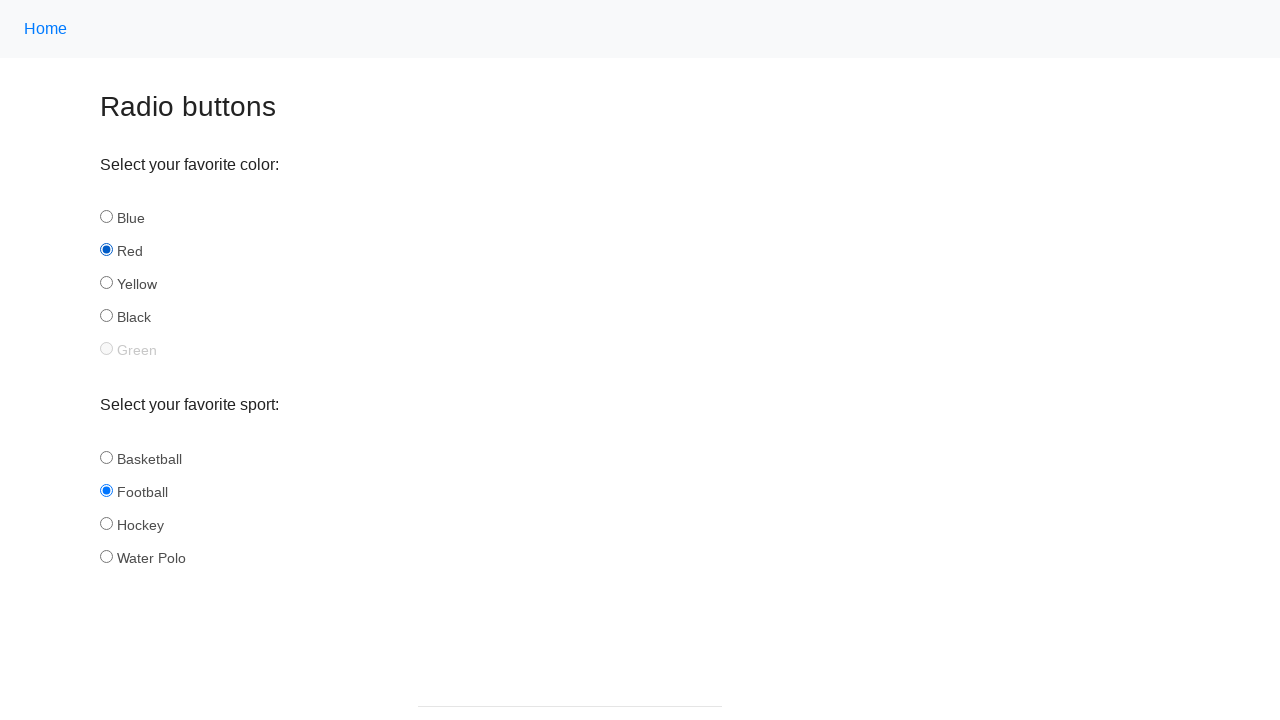

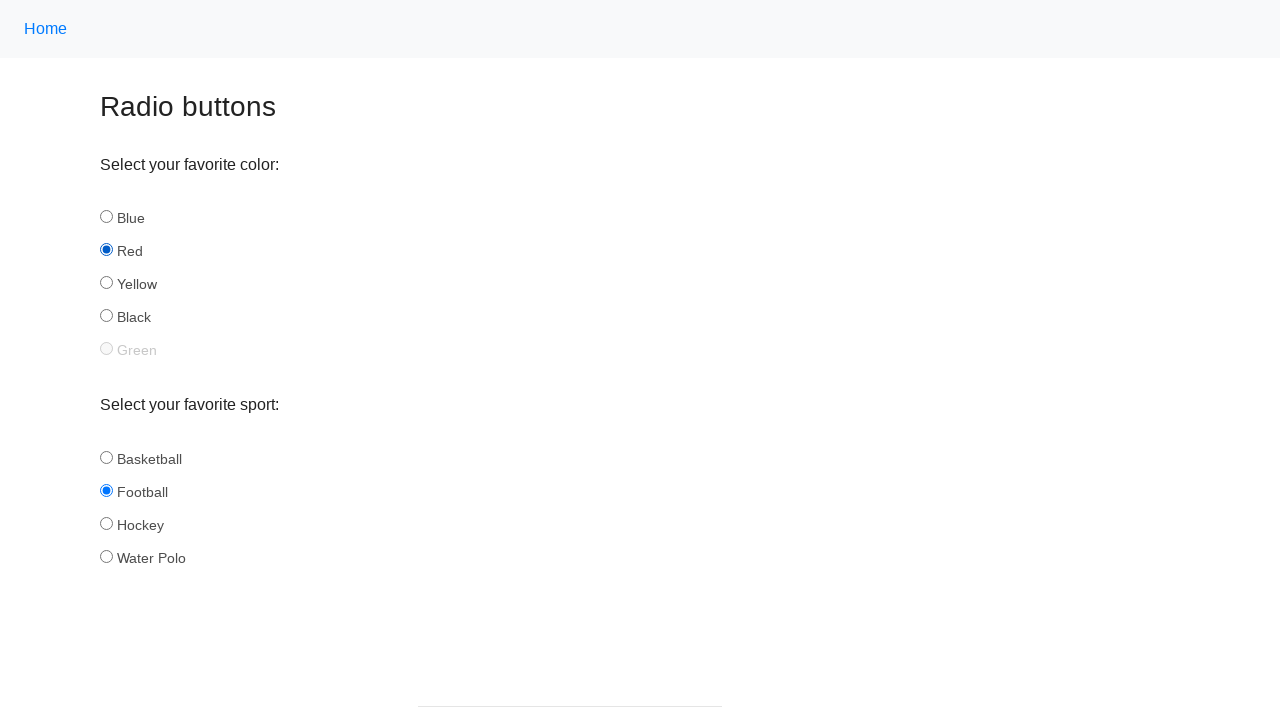